Tests textarea field by entering text and verifying the value

Starting URL: https://www.selenium.dev/selenium/web/web-form.html

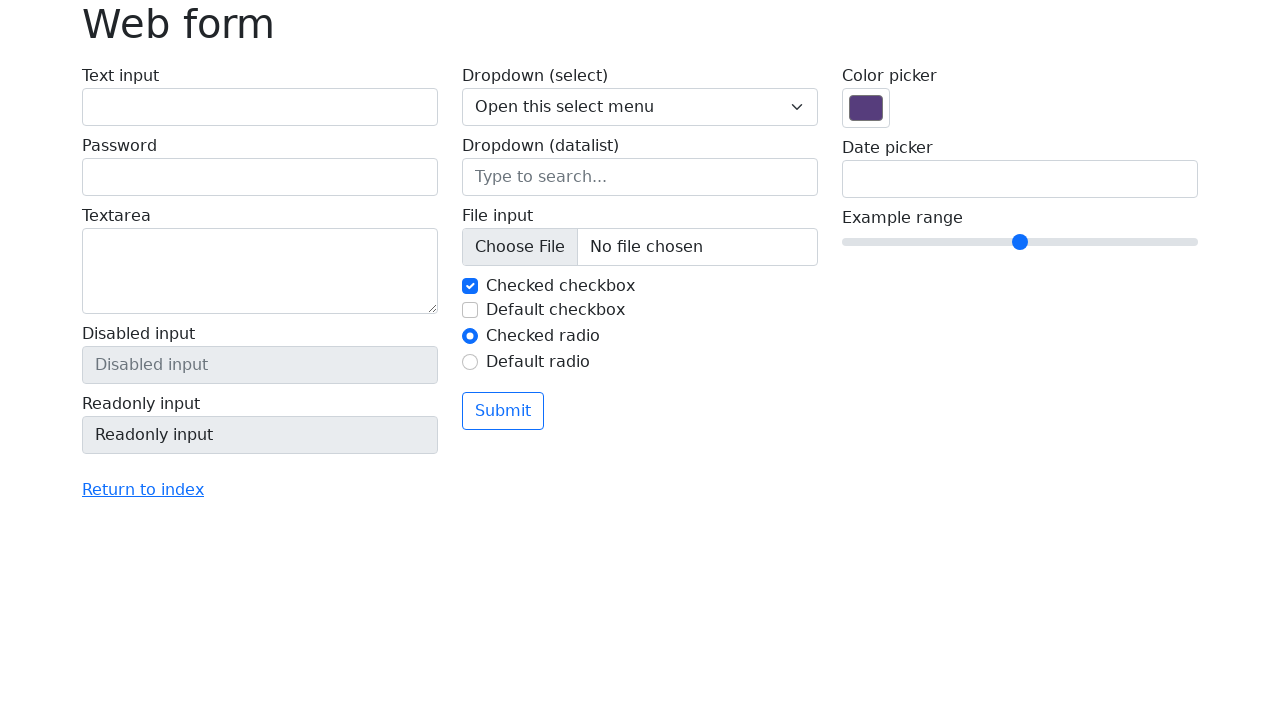

Navigated to web form page
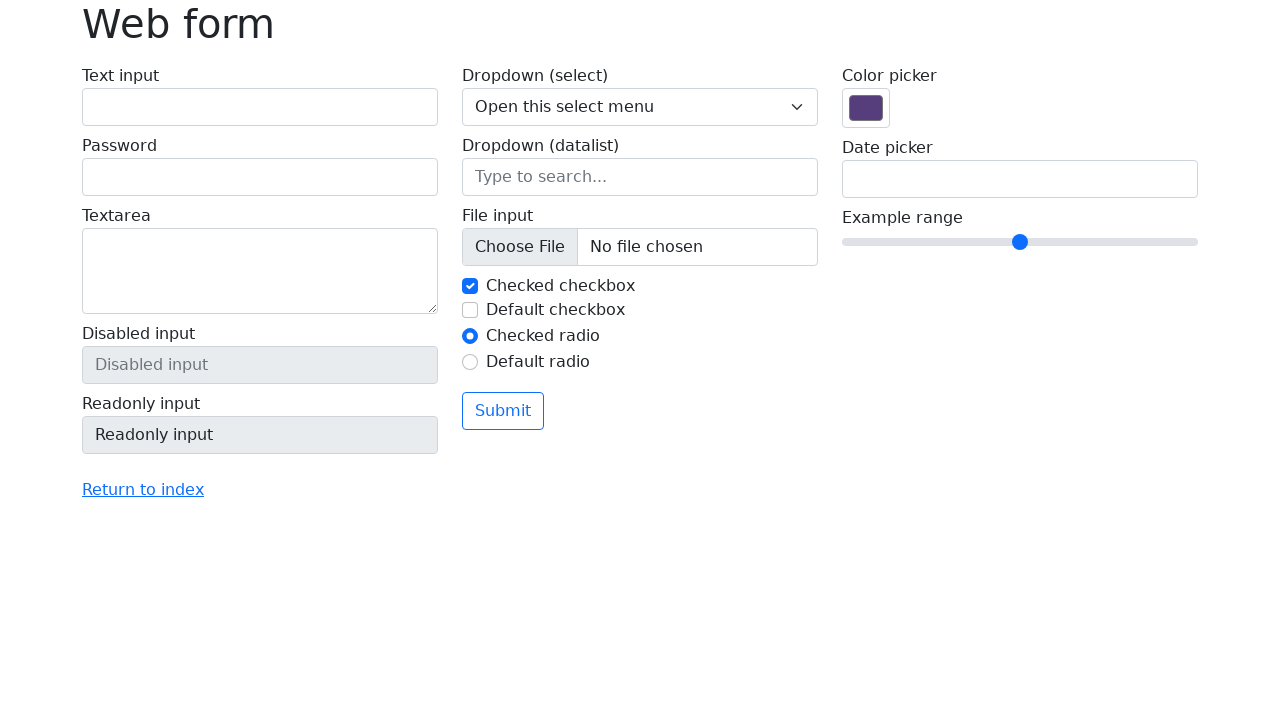

Filled textarea field with 'działa?' on textarea[name='my-textarea']
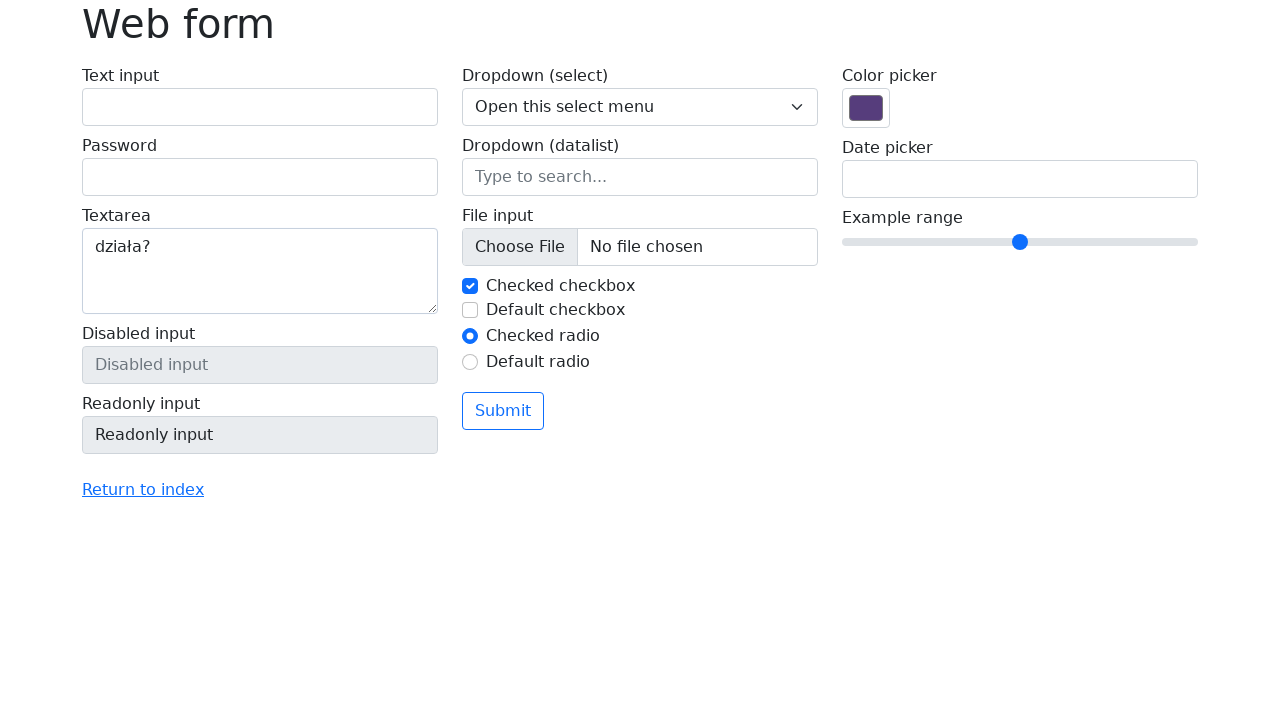

Verified textarea value matches expected text 'działa?'
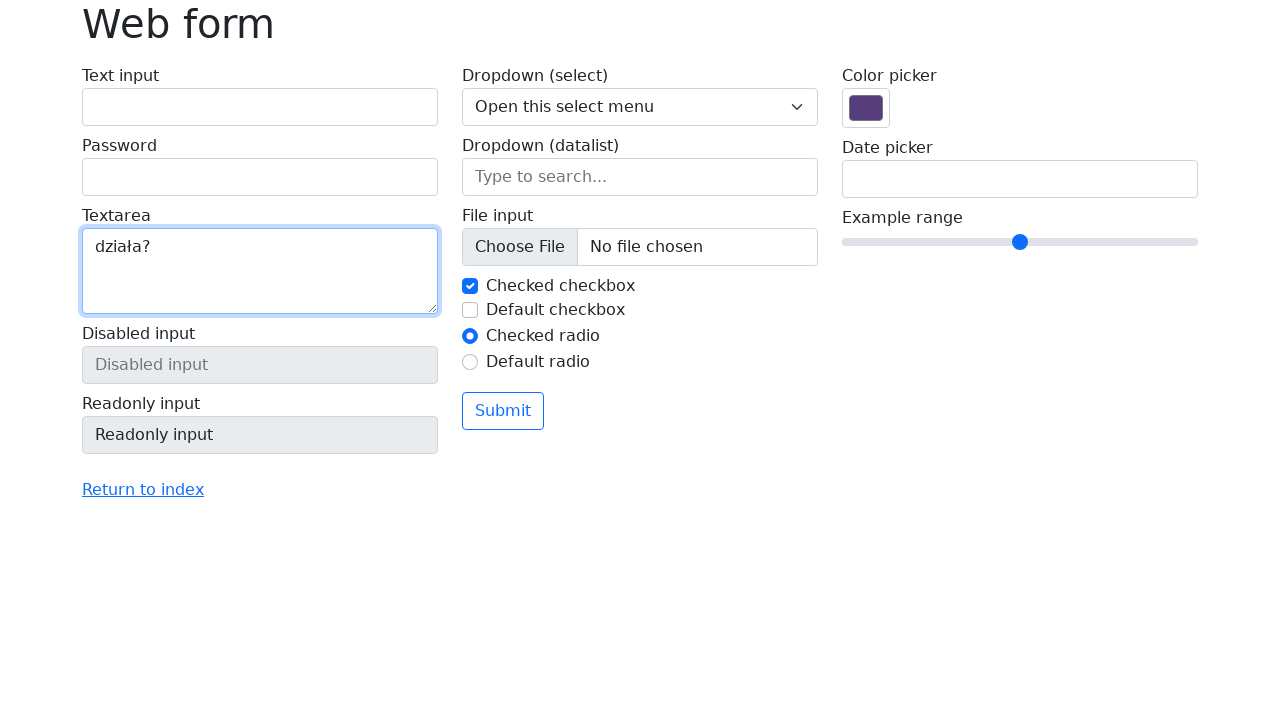

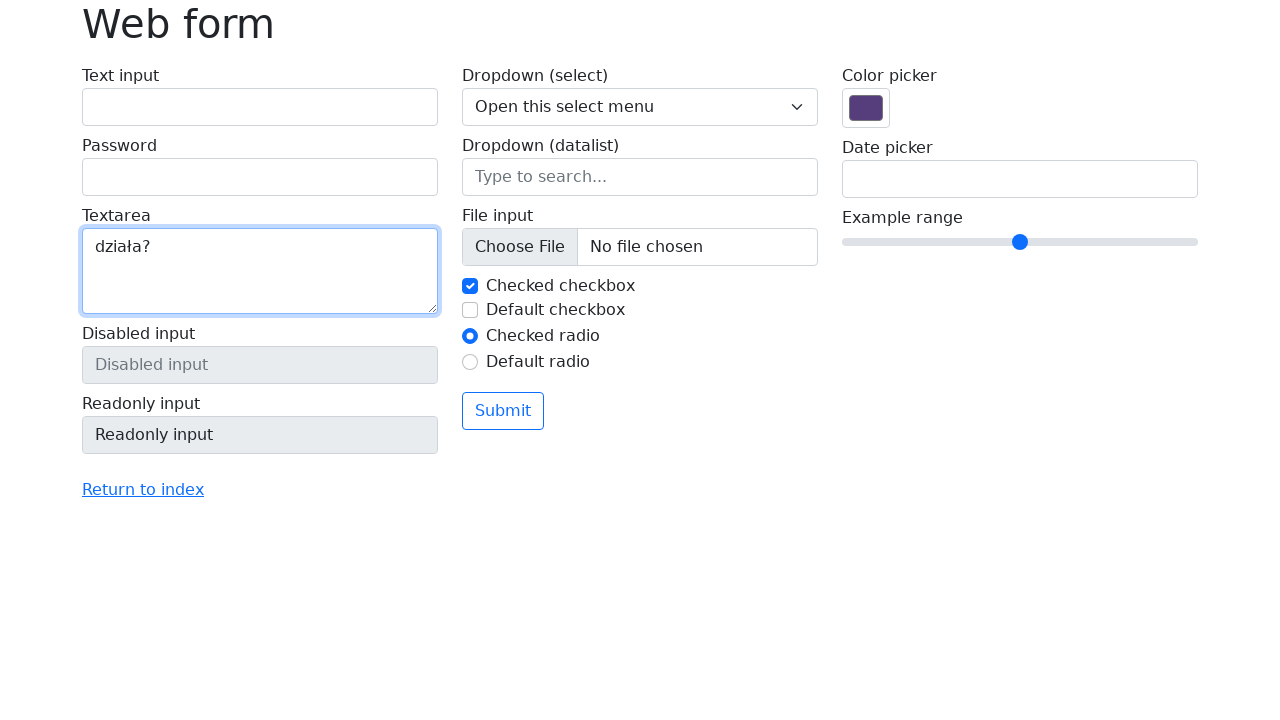